Tests the search modal functionality on the Playwright documentation site by opening the search modal, verifying default elements, entering search text, clearing the search, and navigating to full search results.

Starting URL: https://playwright.dev/

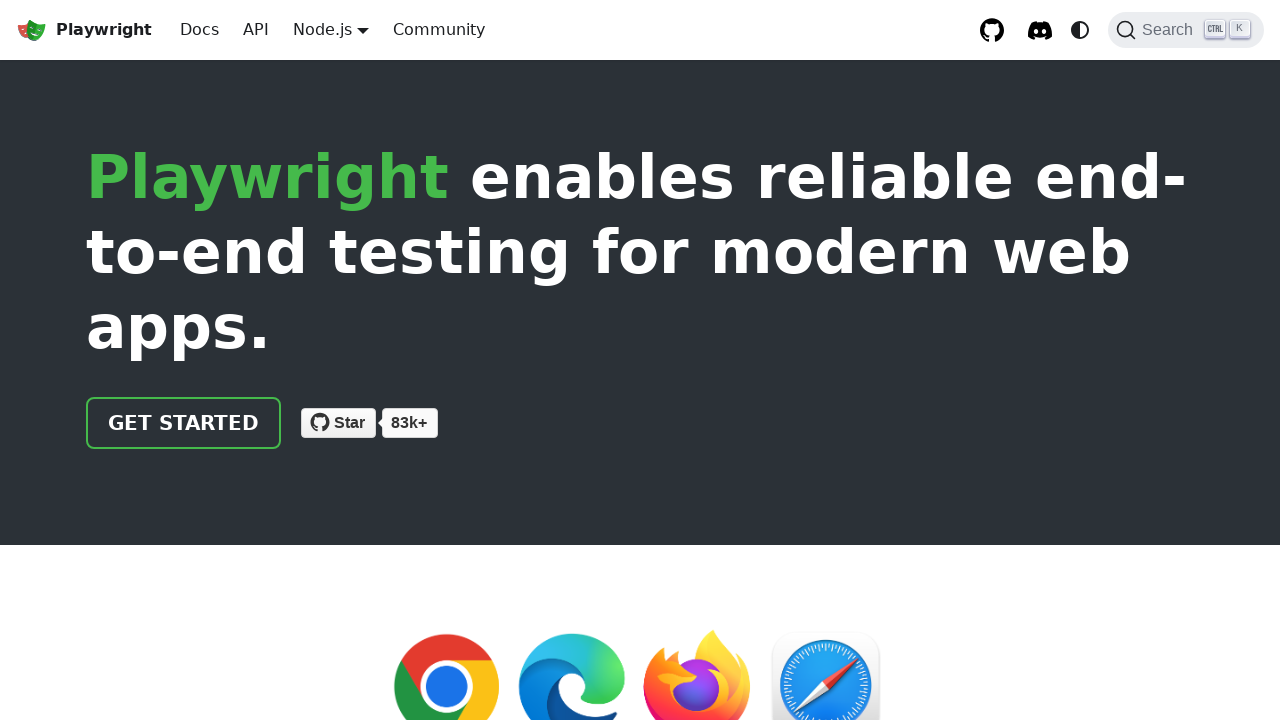

Clicked search button to open modal at (1171, 30) on xpath=//span[@class='DocSearch-Button-Placeholder']
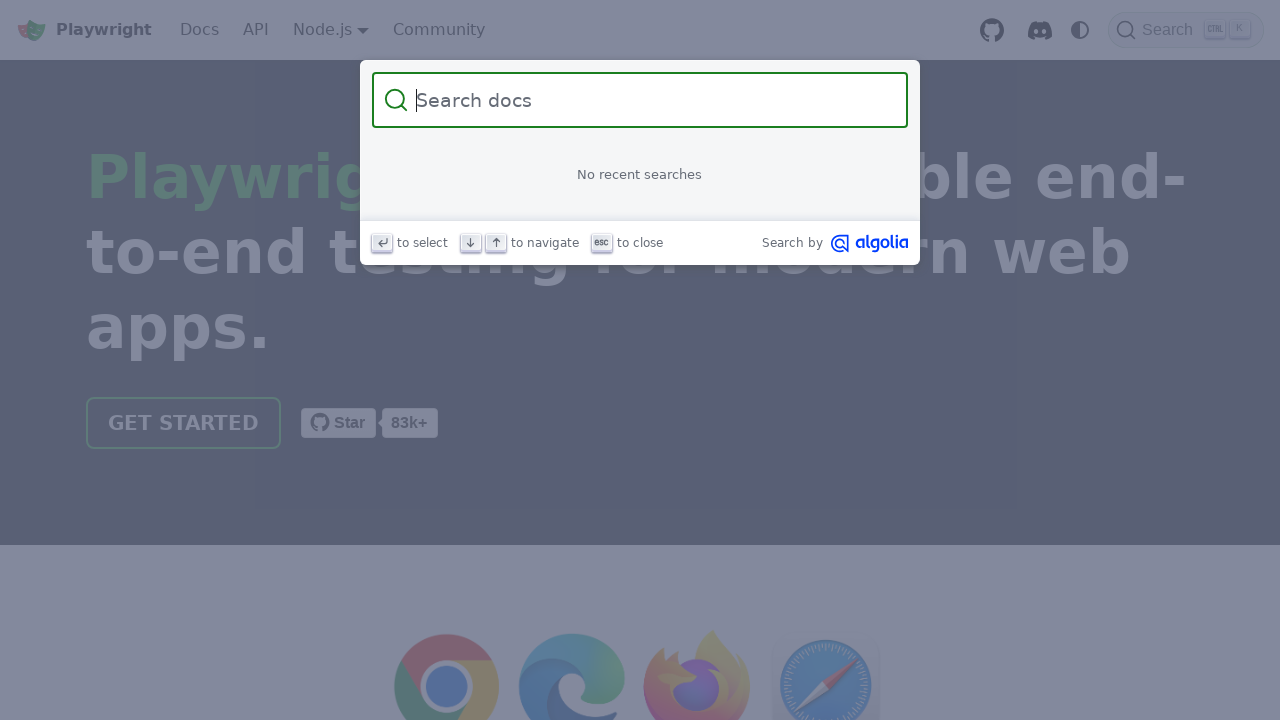

Search modal appeared
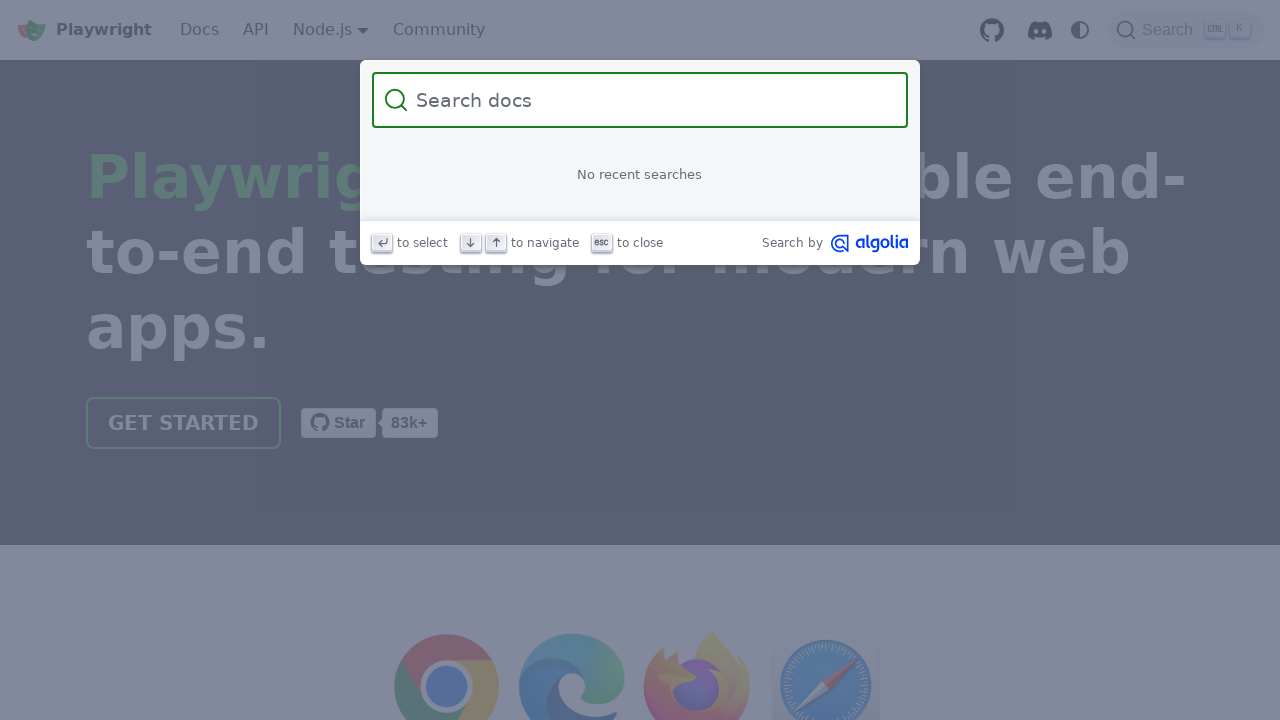

Verified search form element in modal
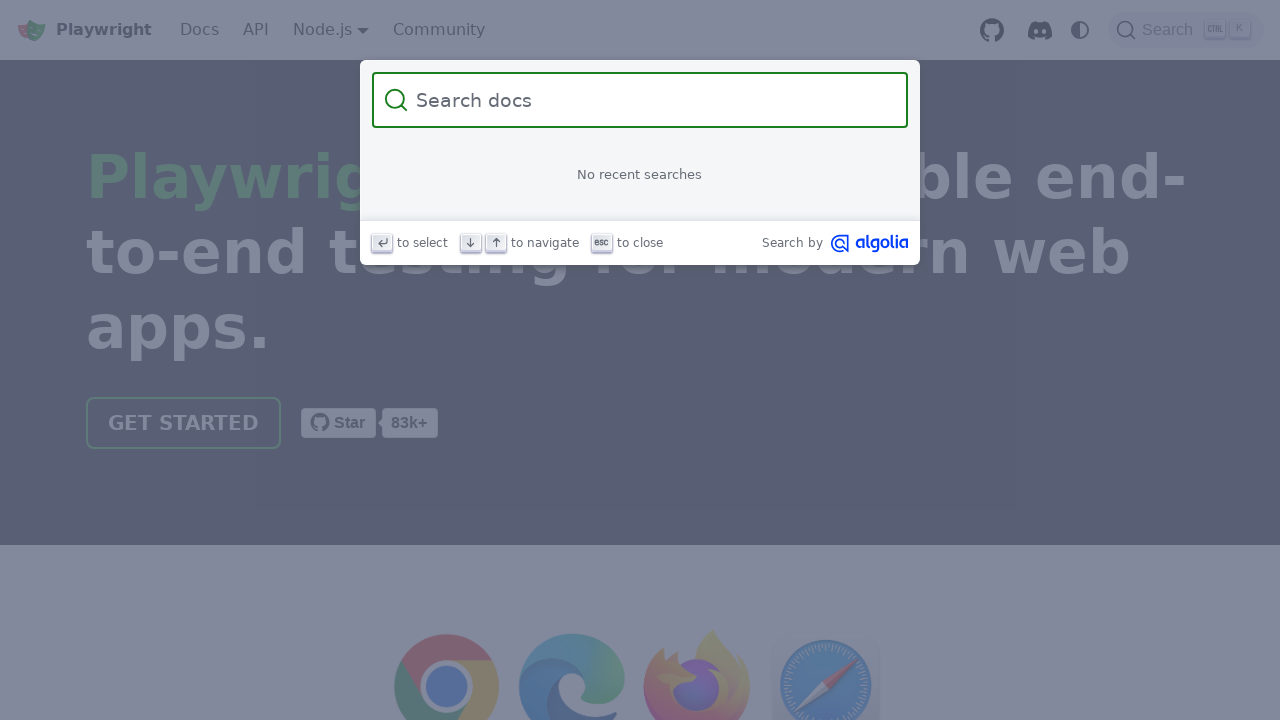

Verified 'No recent searches' message displayed
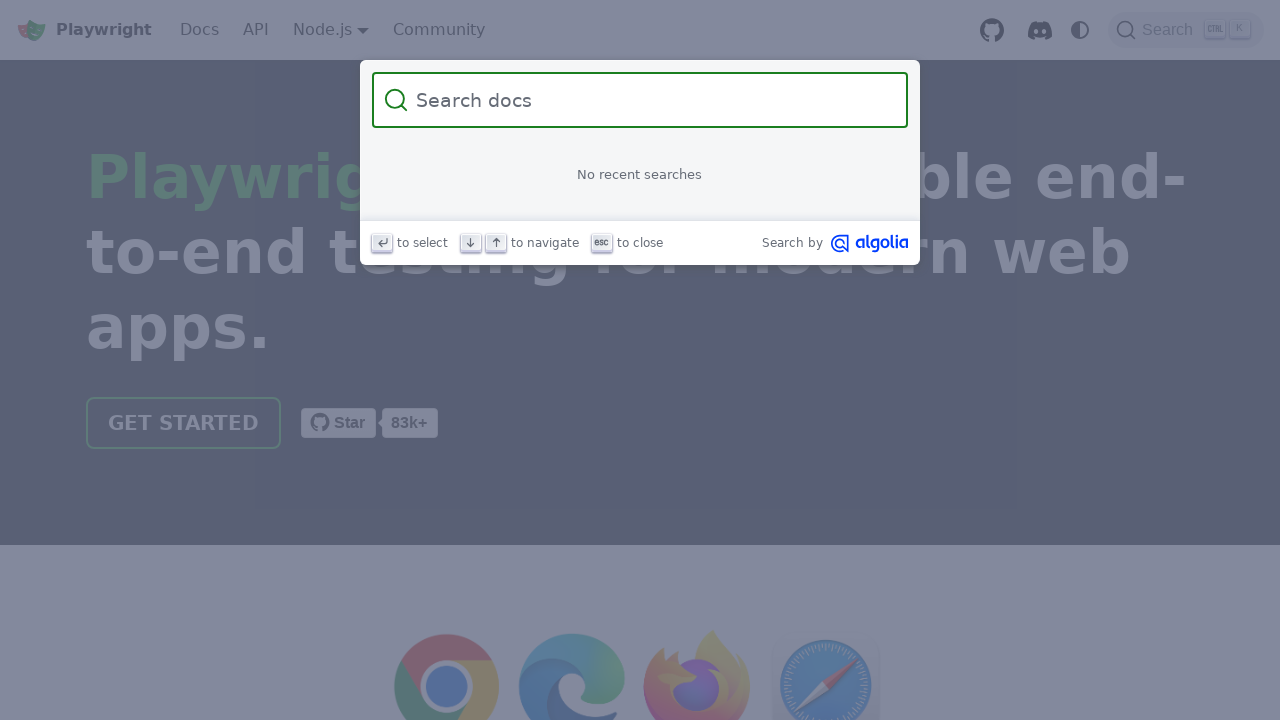

Verified footer element in modal
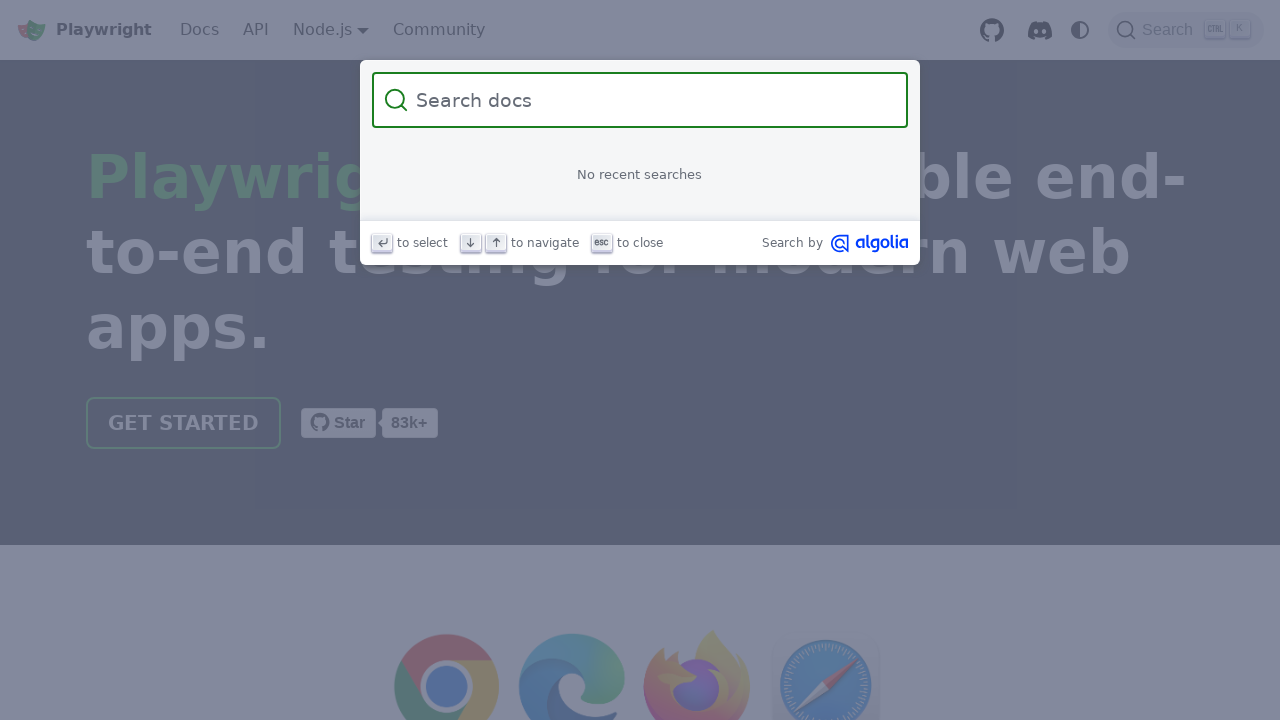

Entered 'framework' in search field on //input[contains(@placeholder, 'Search docs')]
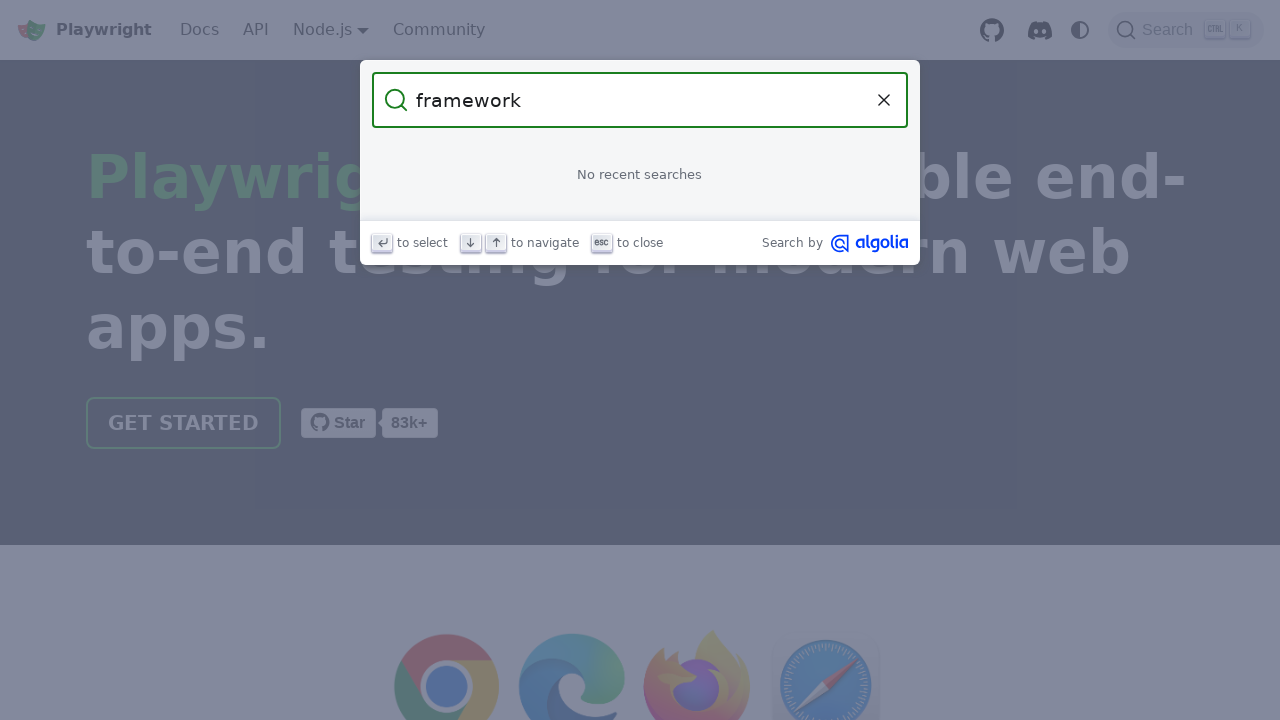

Reset button appeared
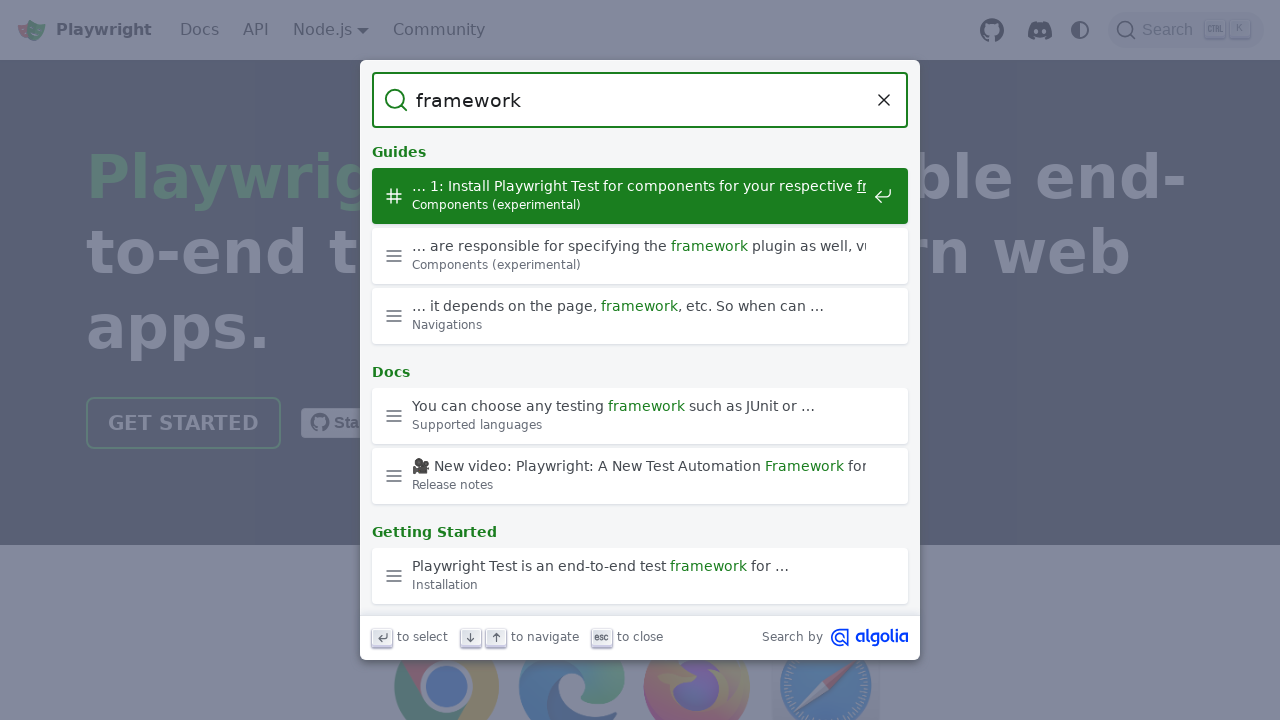

Search results dropdown container appeared
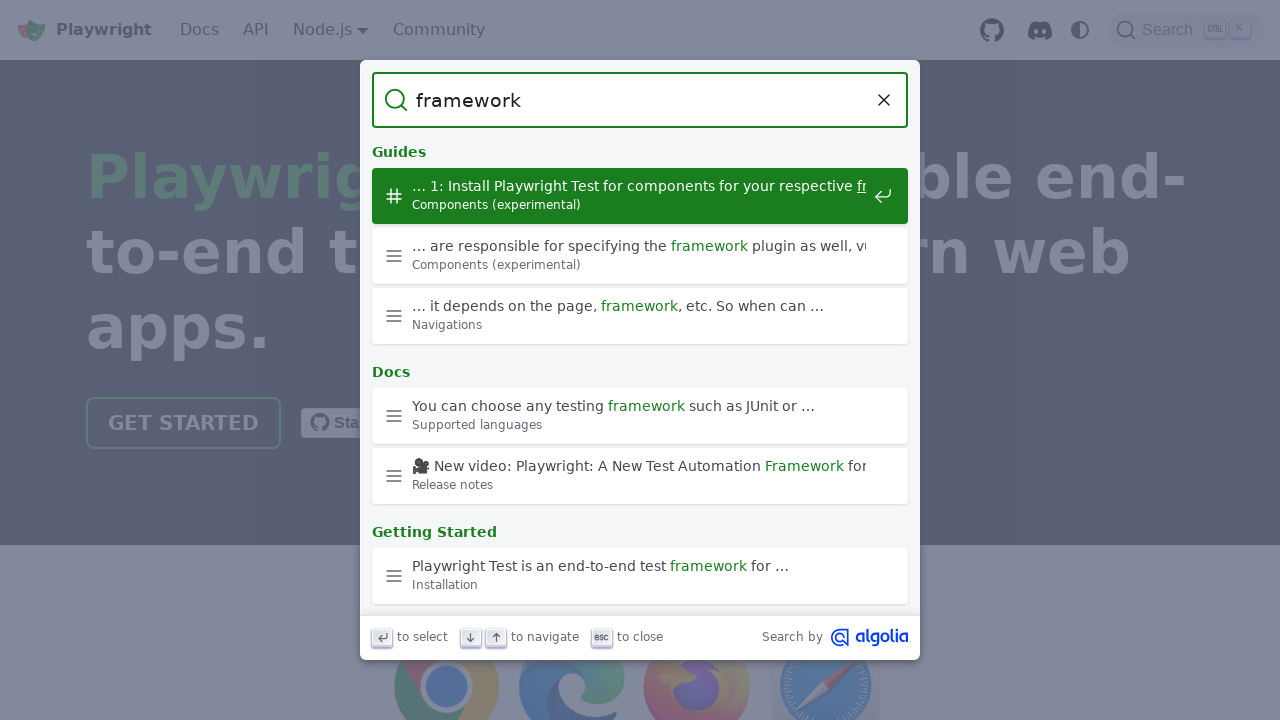

Verified 'See all results' link appeared
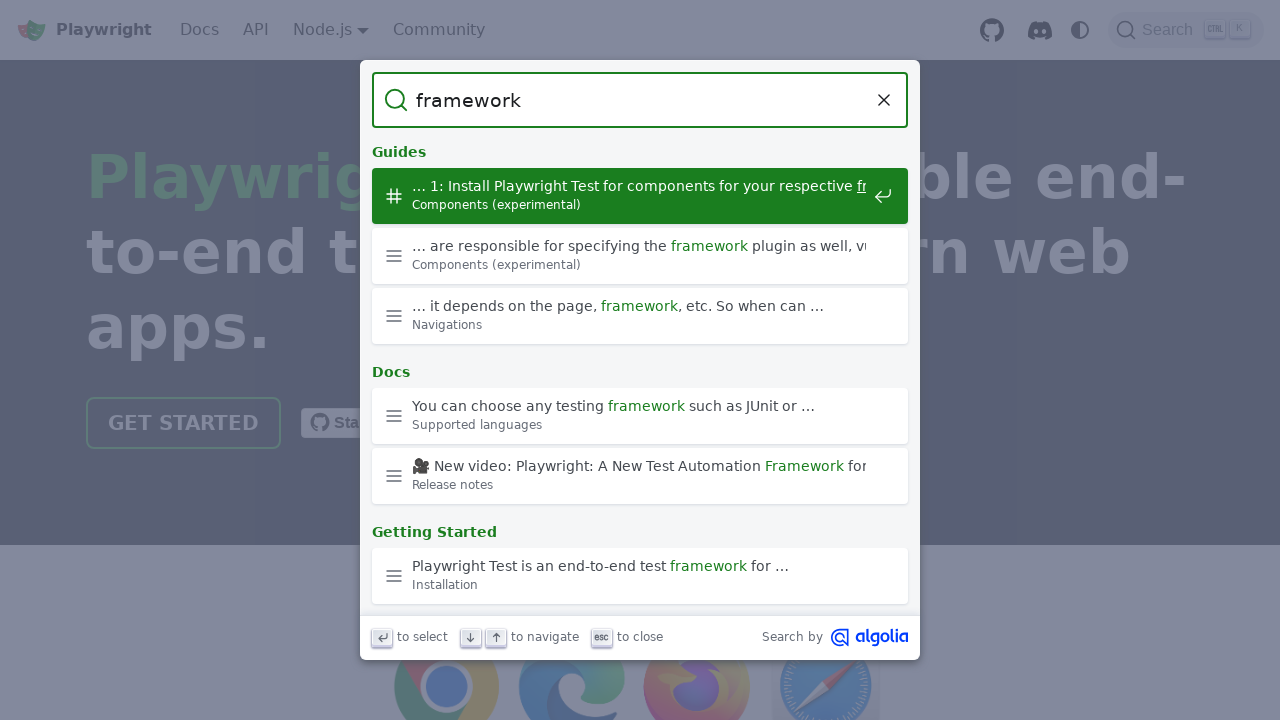

Clicked reset button to clear search at (884, 100) on xpath=//button[@class='DocSearch-Reset']
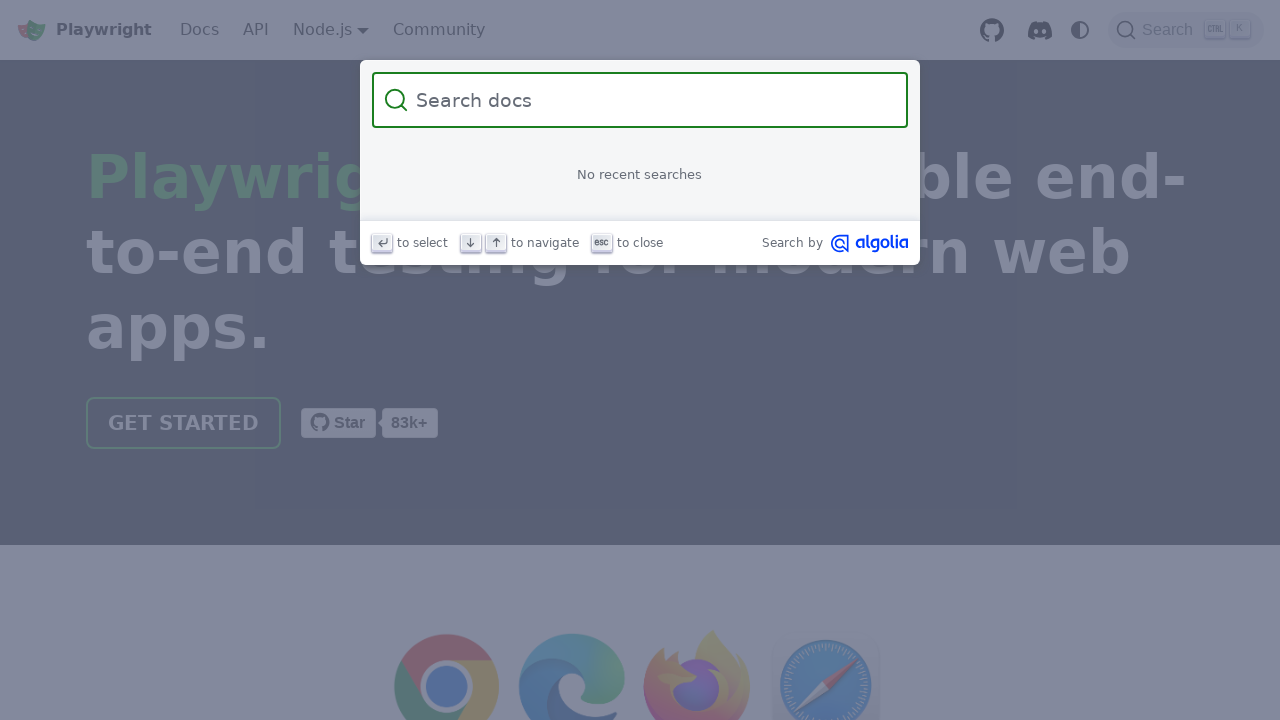

Verified search form still present after reset
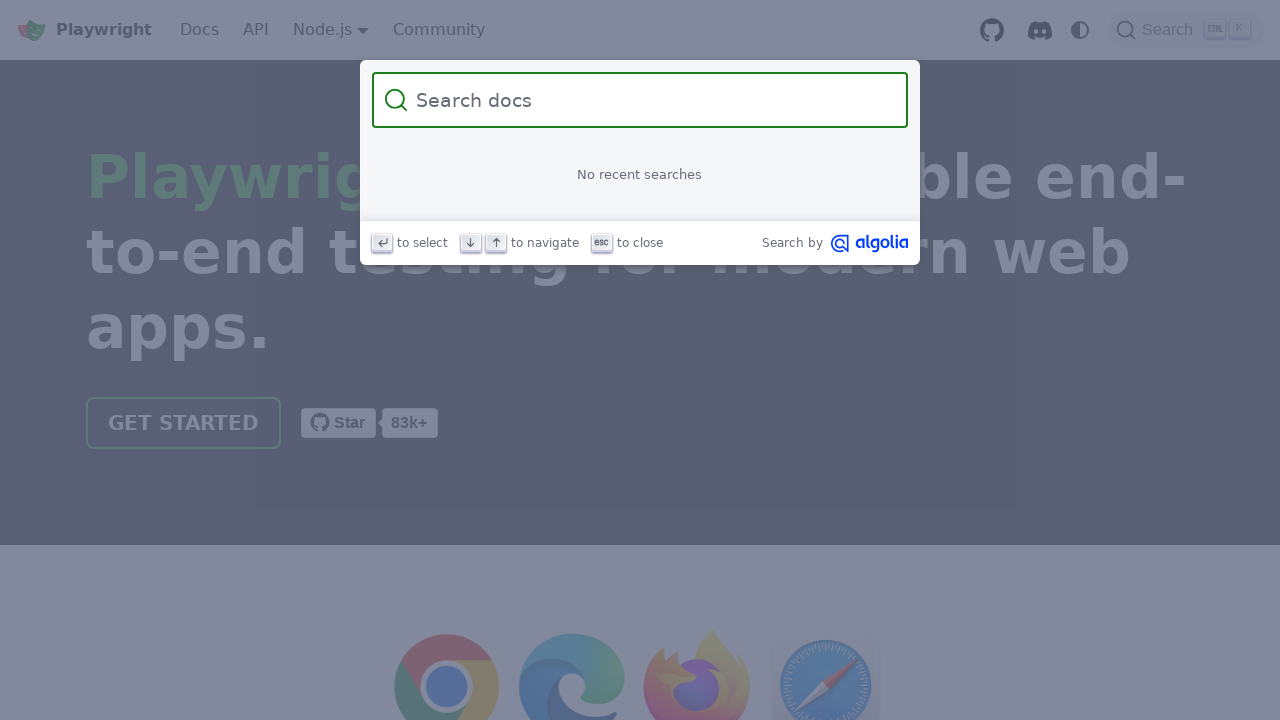

Verified modal returned to default state with 'No recent searches' message
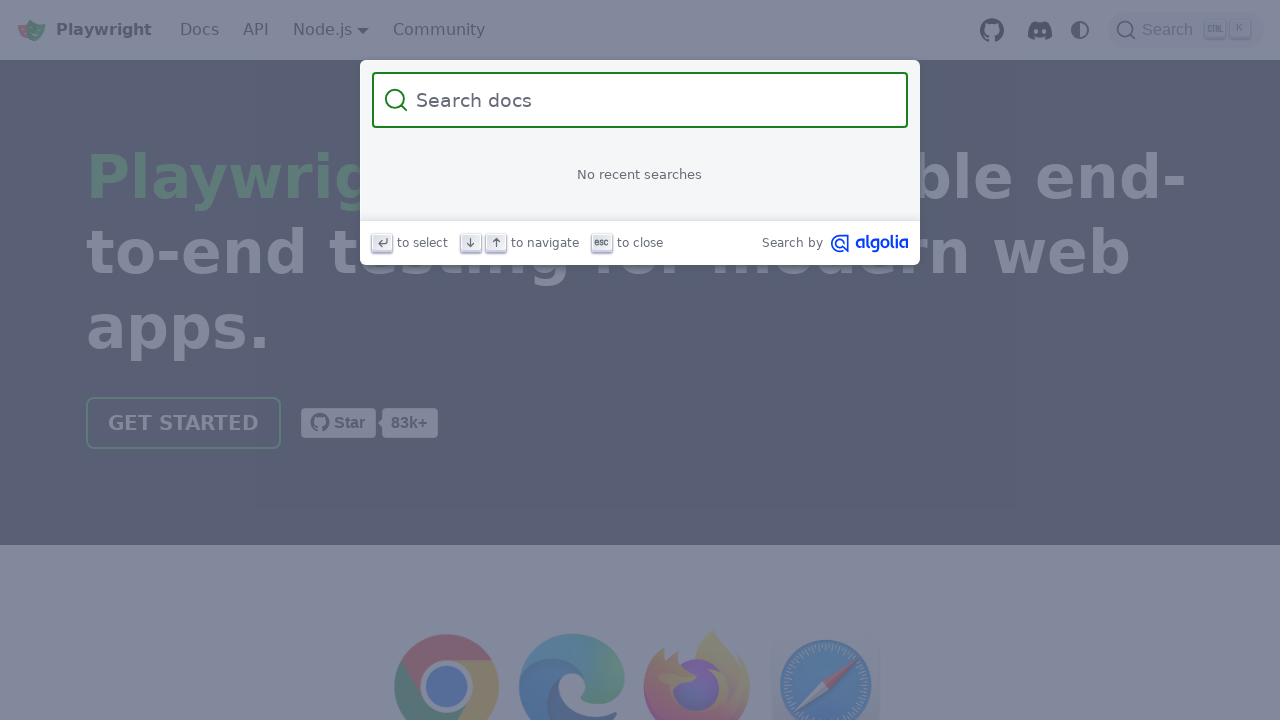

Verified footer element still present
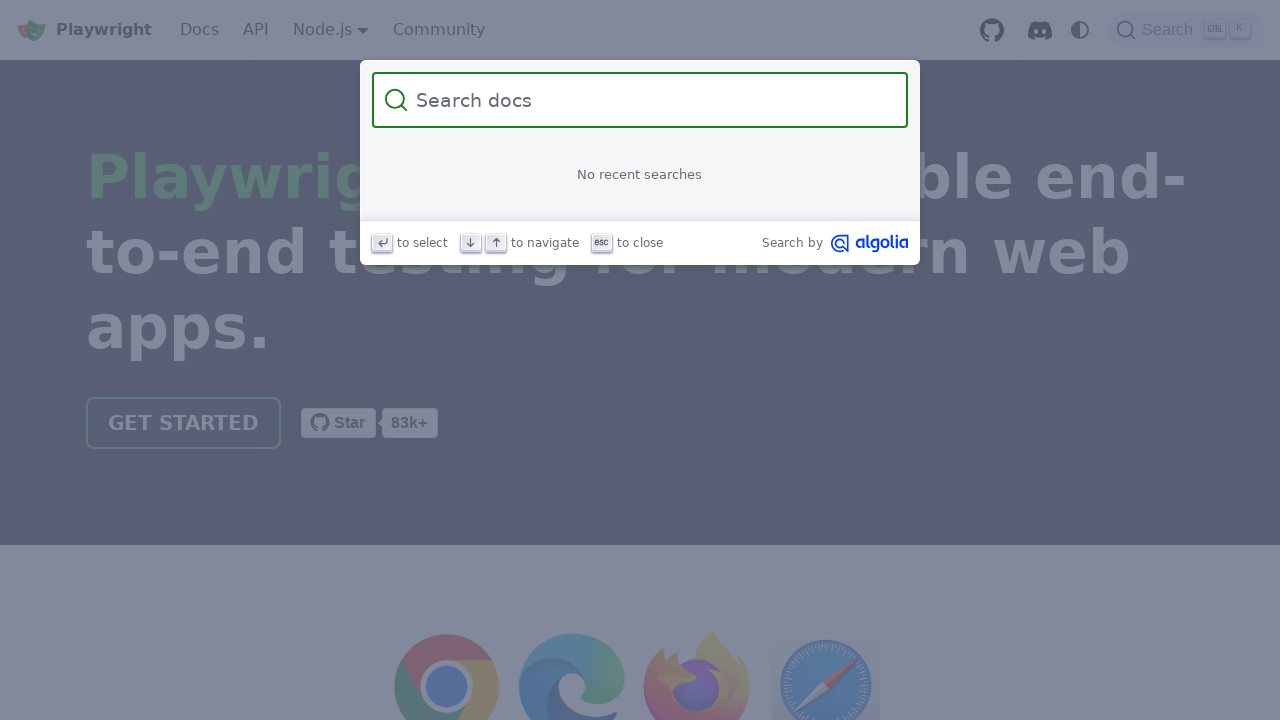

Clicked search input field at (652, 100) on xpath=//input[@class='DocSearch-Input']
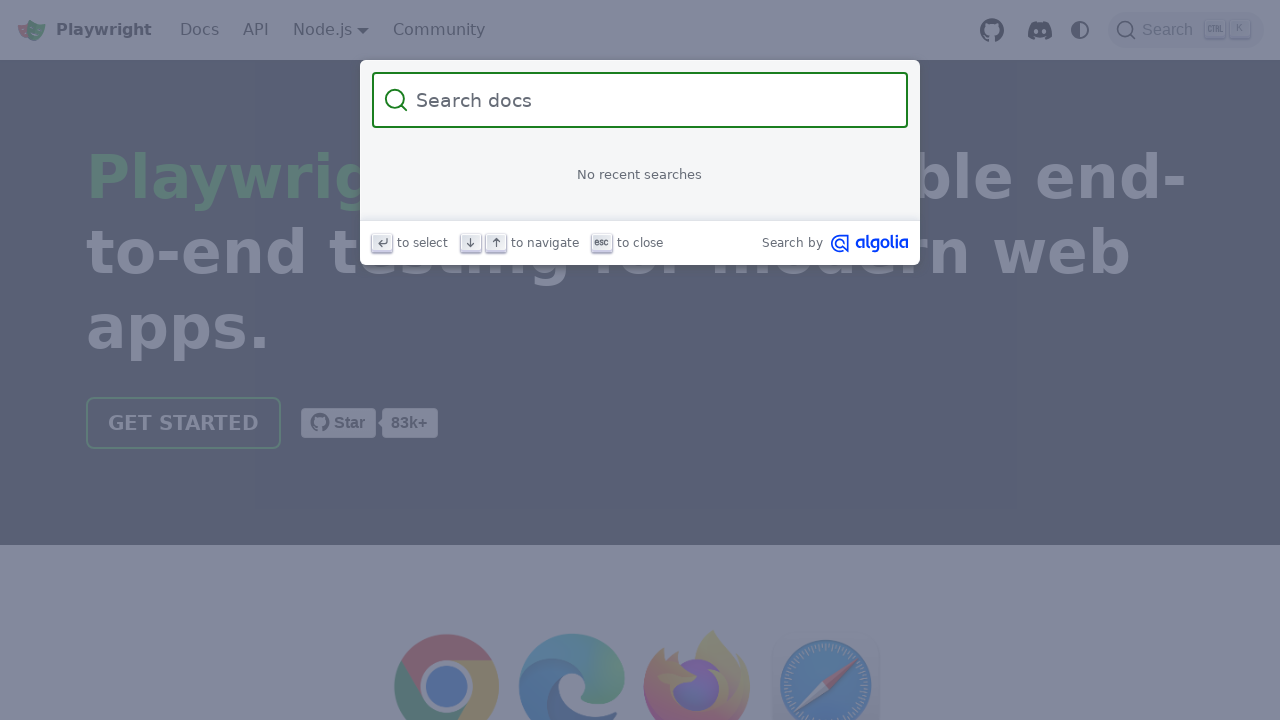

Entered 'test' in search field on //input[@class='DocSearch-Input']
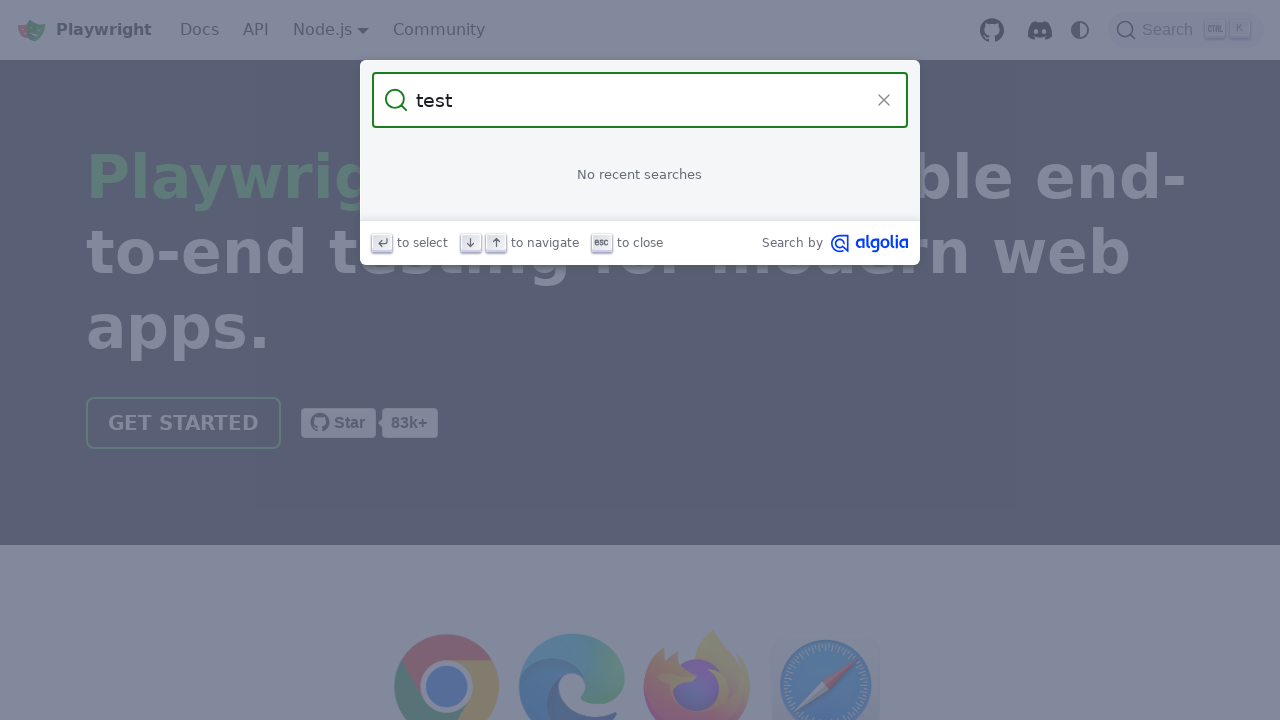

Clicked 'See all results' link to navigate to search results page at (640, 581) on xpath=//a[contains(@href, '/search?q=') and contains(text(), 'See all')]
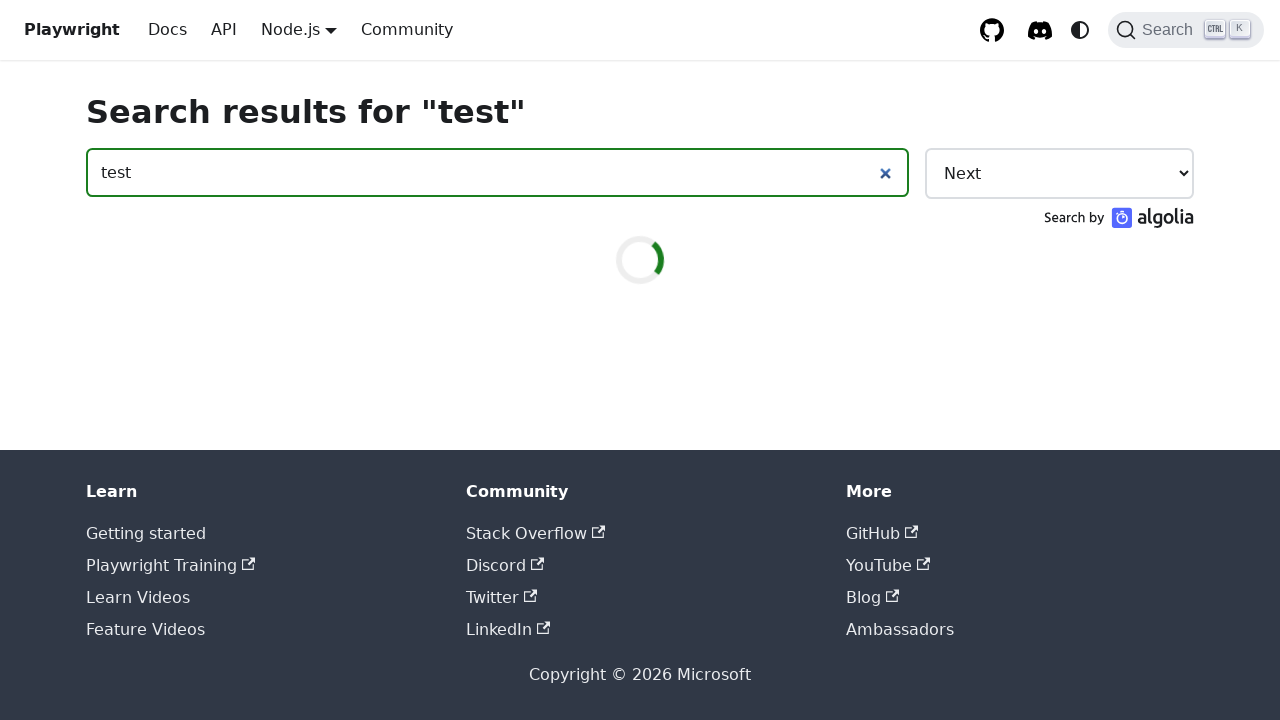

Verified navigation to search results page with 'test' query in URL
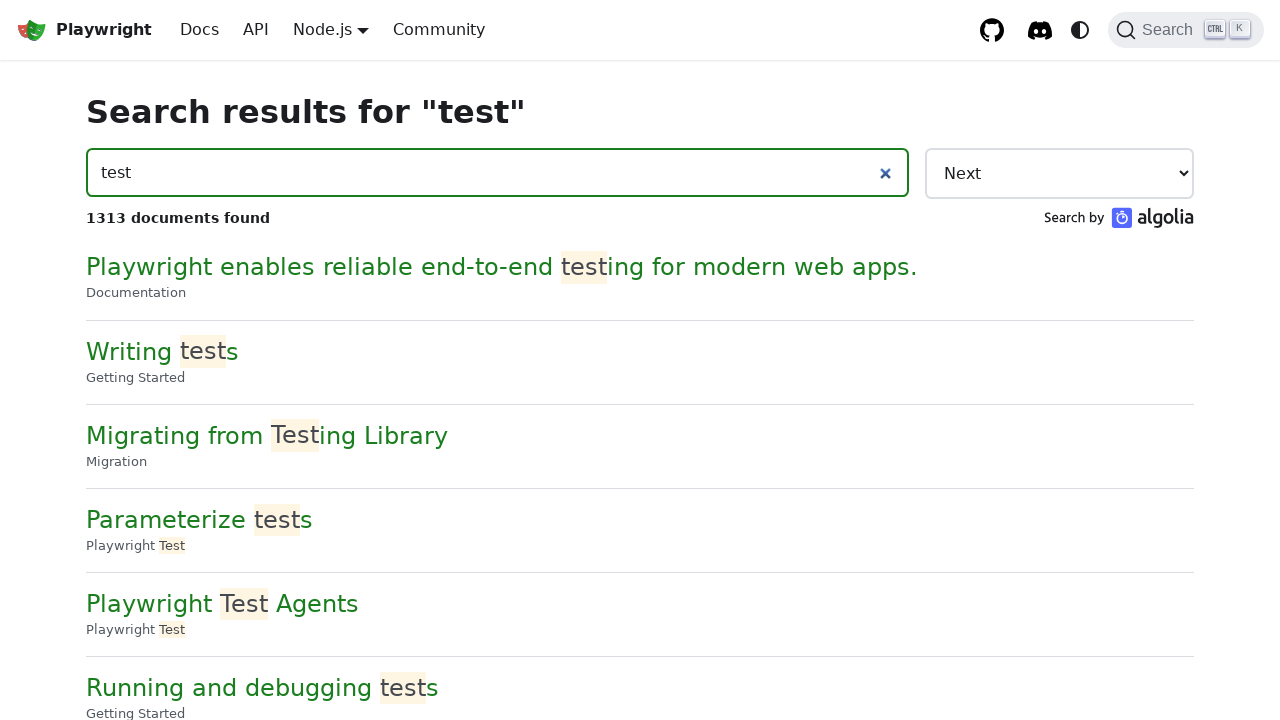

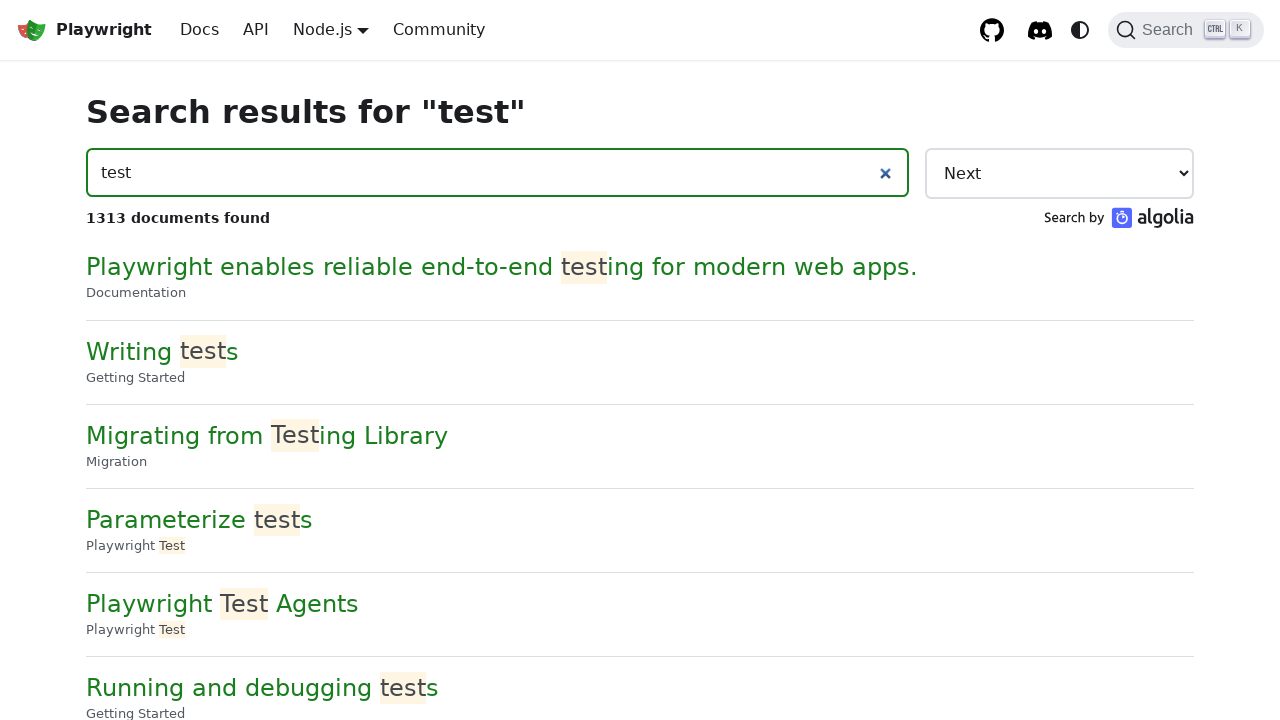